Tests behavior when entering 0 as word count (edge case for zero input)

Starting URL: https://lipsum.com/

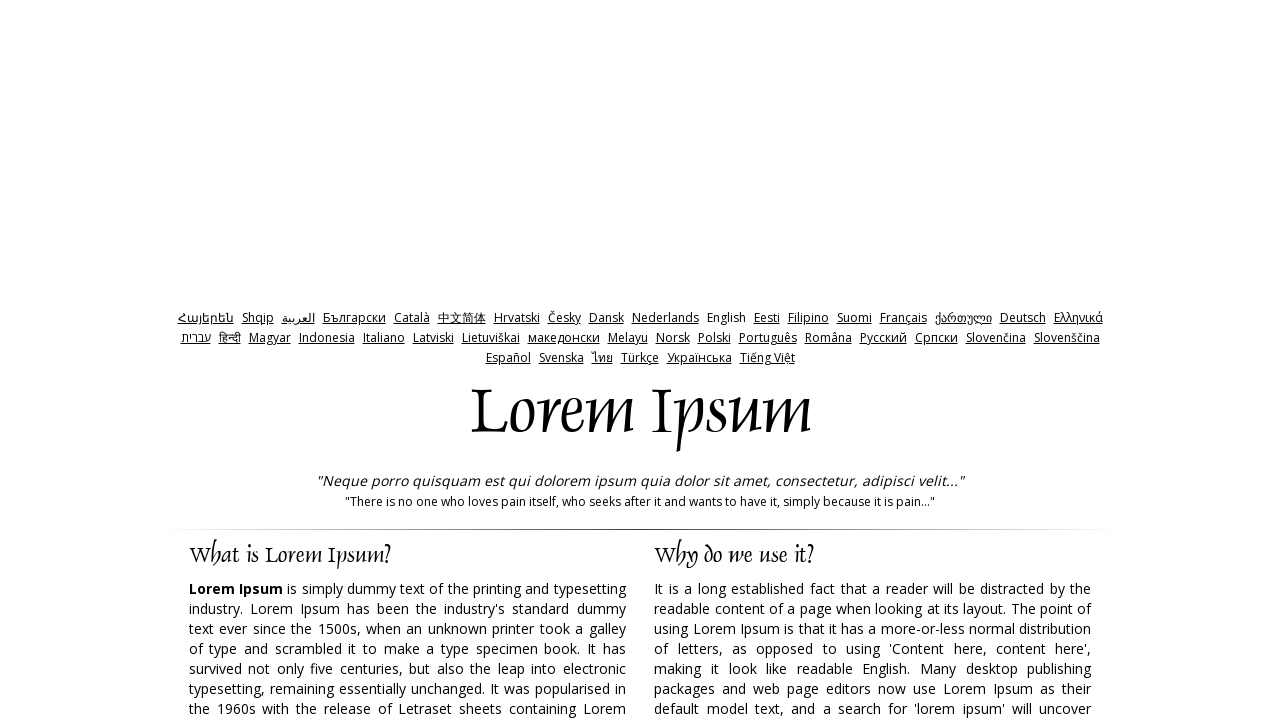

Clicked words radio button at (768, 360) on xpath=//label[@for='words']
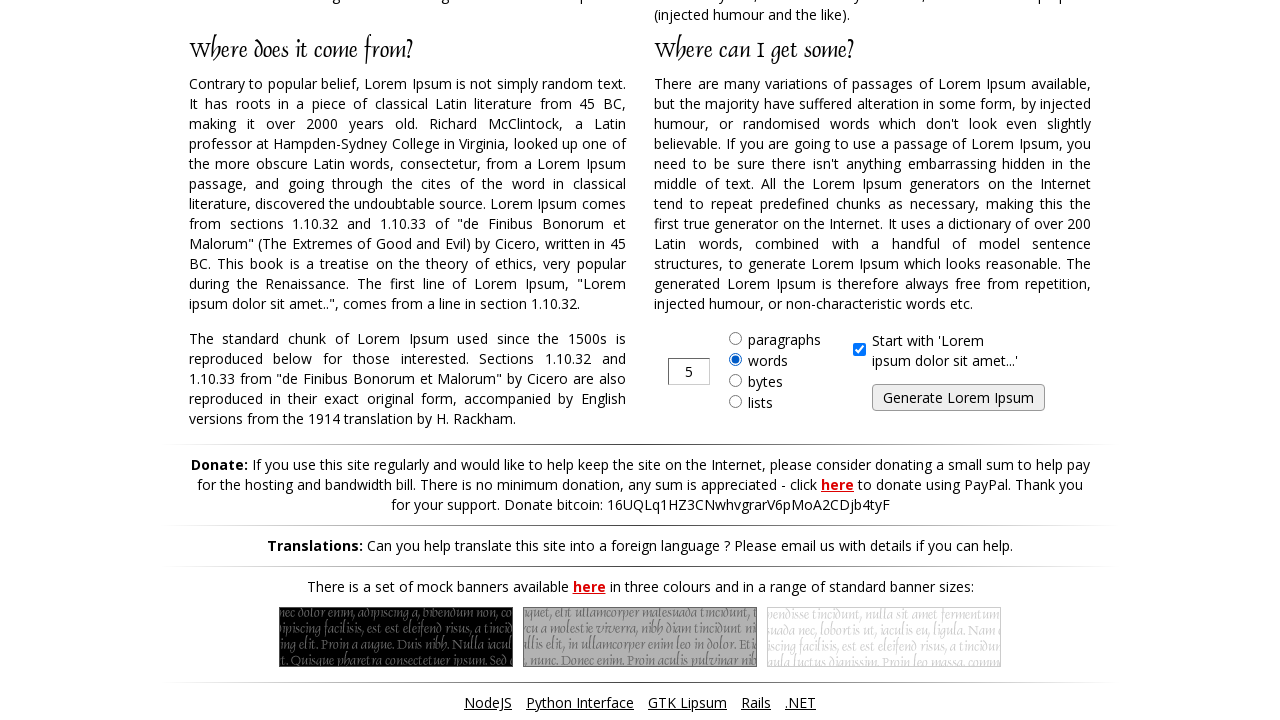

Entered 0 as word count (edge case test) on input[type='text']
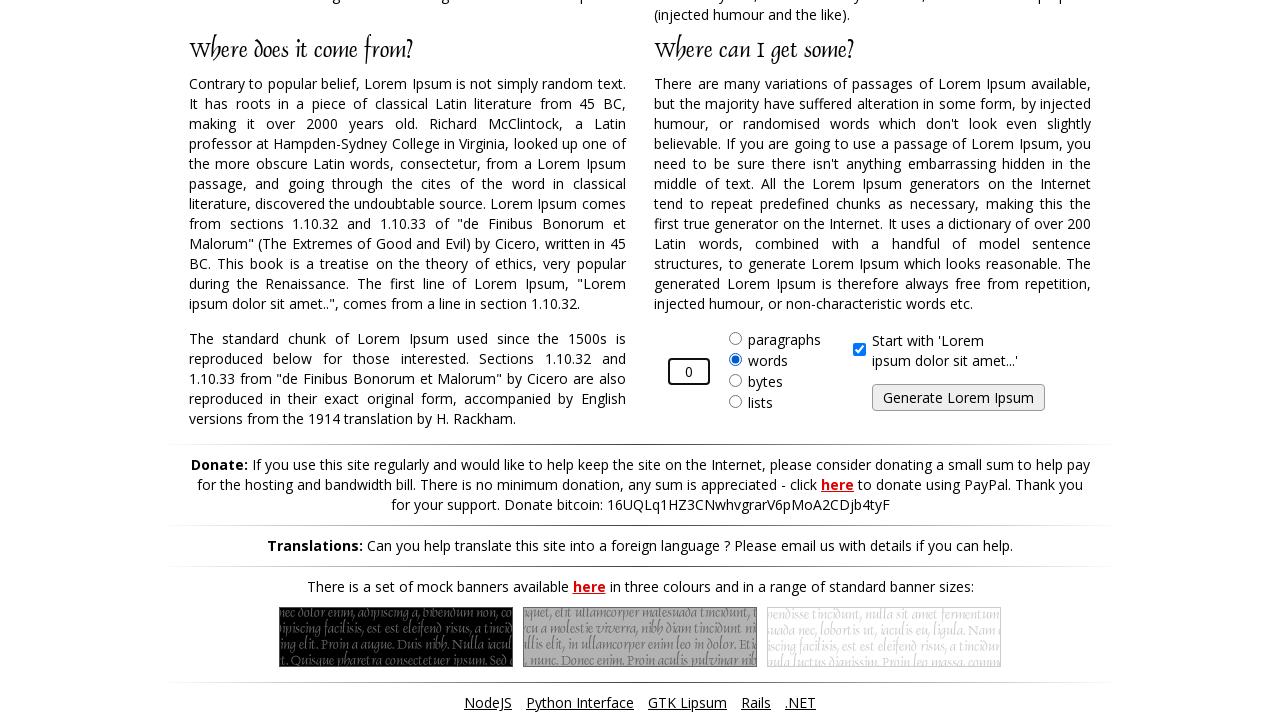

Clicked generate button at (958, 398) on input#generate
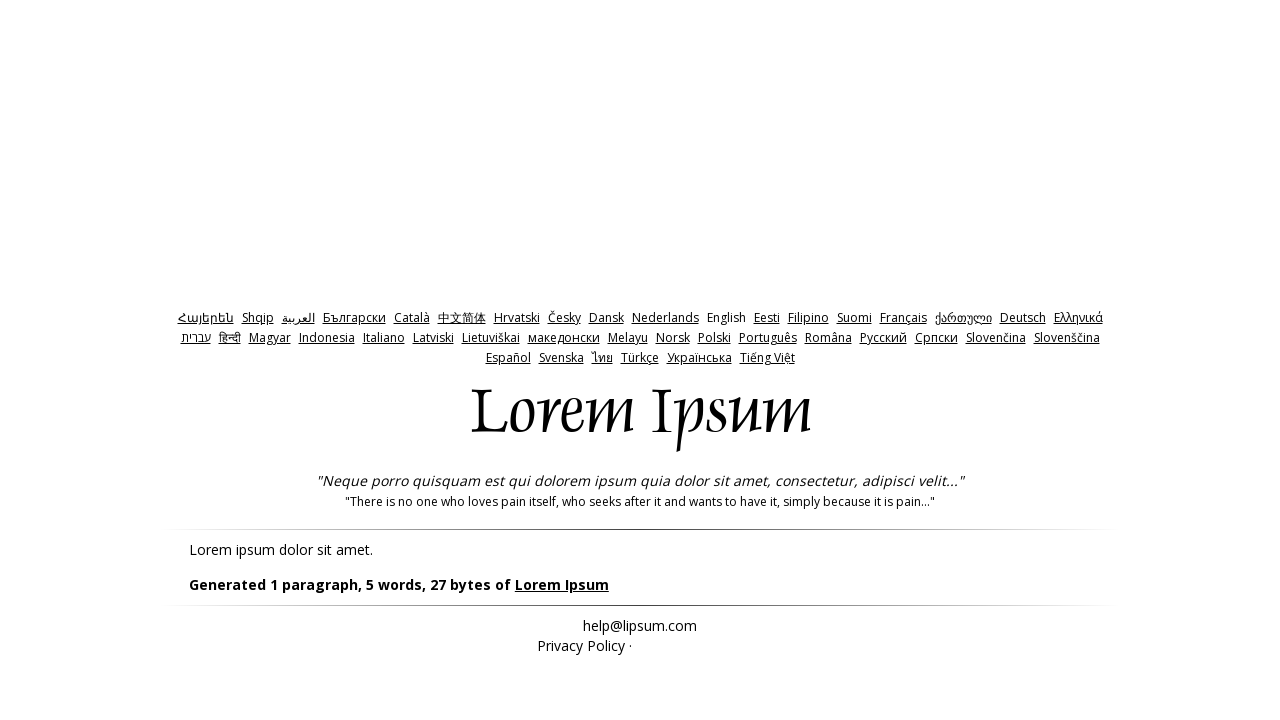

Lorem ipsum content loaded
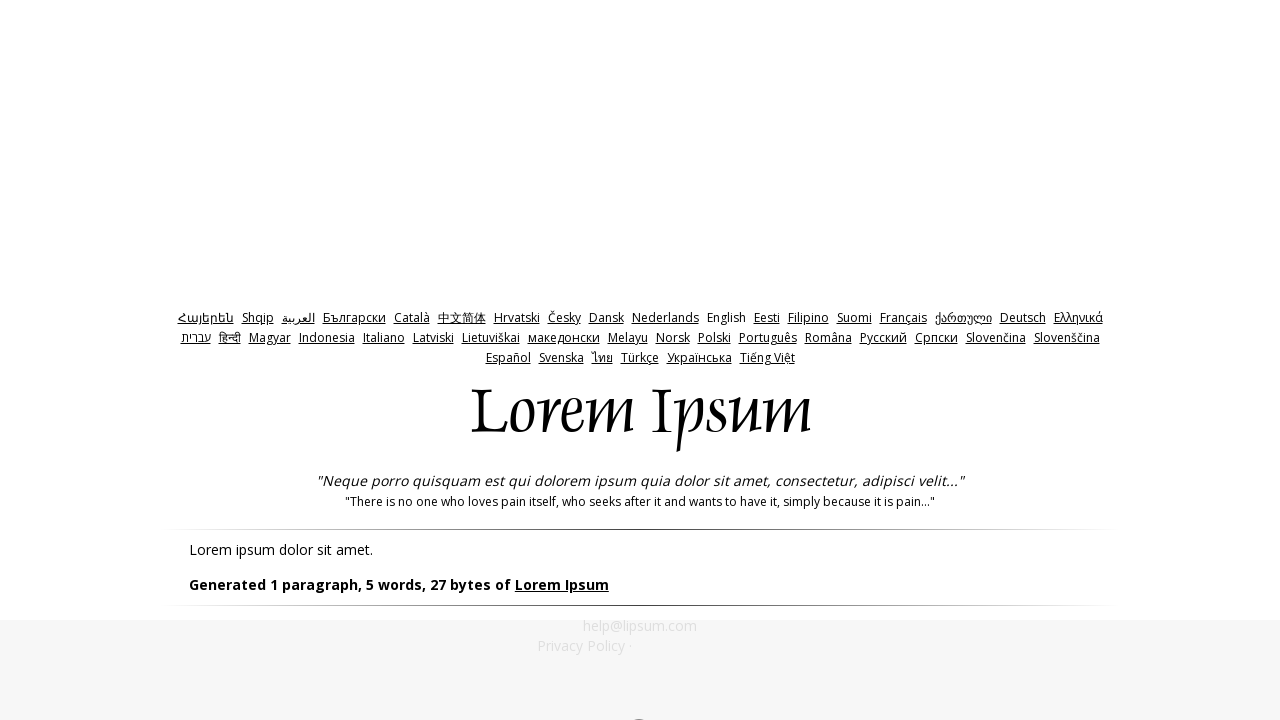

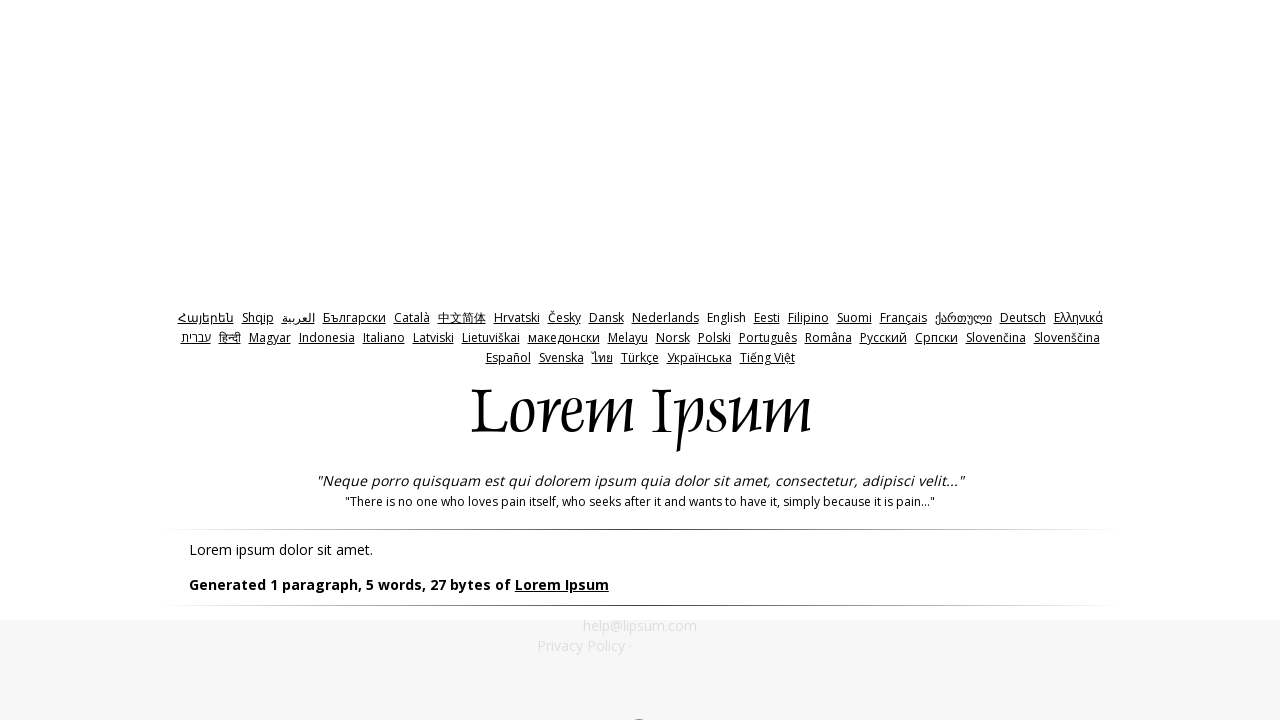